Tests a practice form by checking a checkbox, selecting radio button and dropdown options, filling a password field, submitting the form, then navigating to shop and adding a product to cart

Starting URL: https://rahulshettyacademy.com/angularpractice/

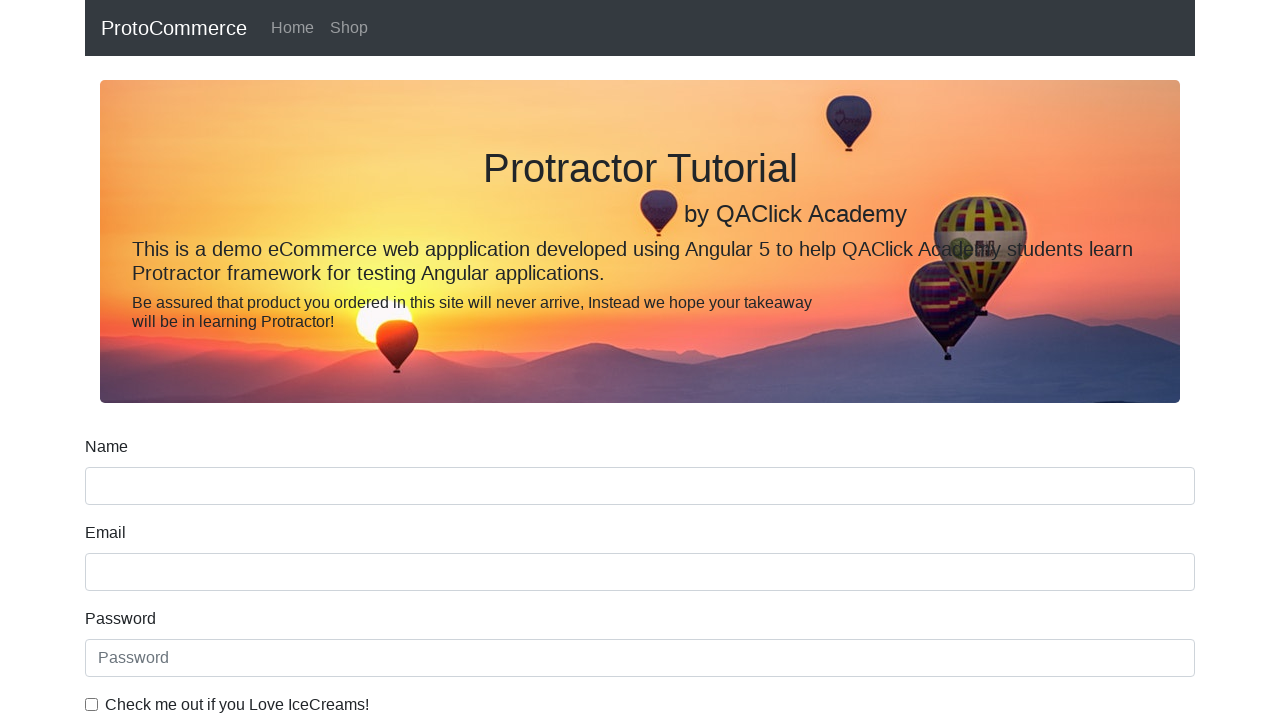

Checked the ice cream checkbox at (92, 704) on internal:label="Check me out if you Love IceCreams!"i
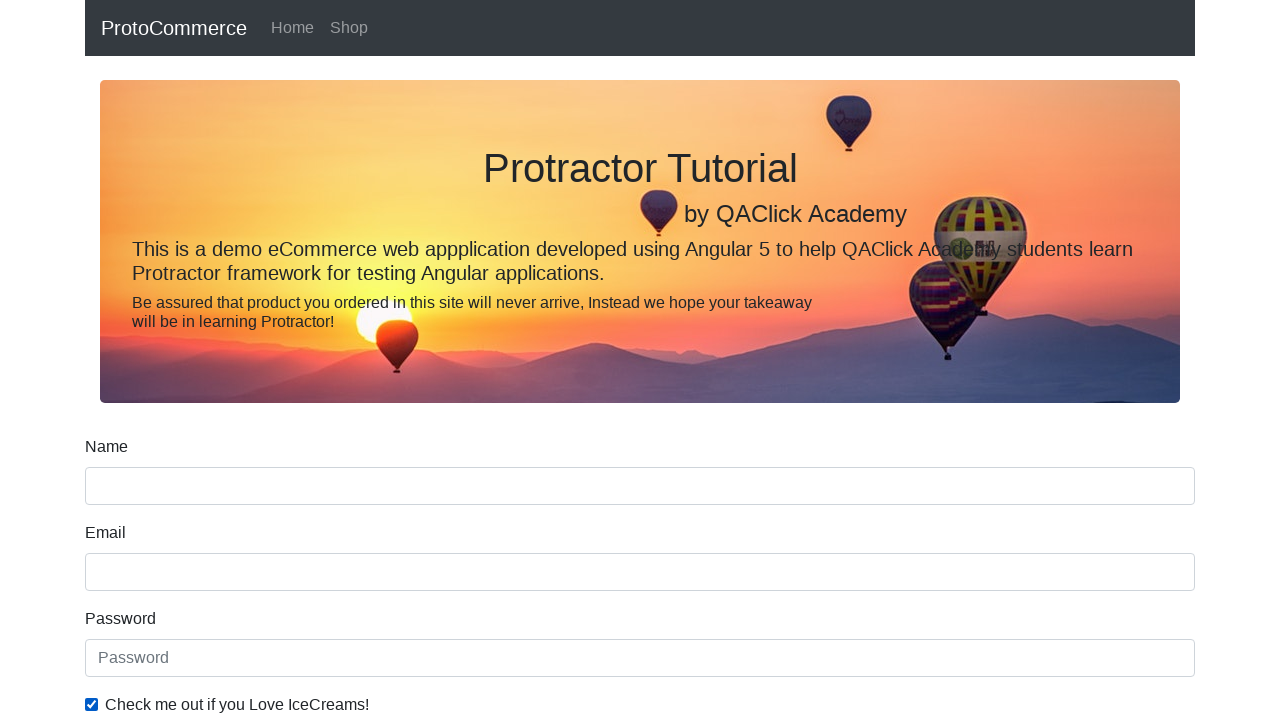

Selected 'Employed' radio button at (326, 360) on internal:label="Employed"i
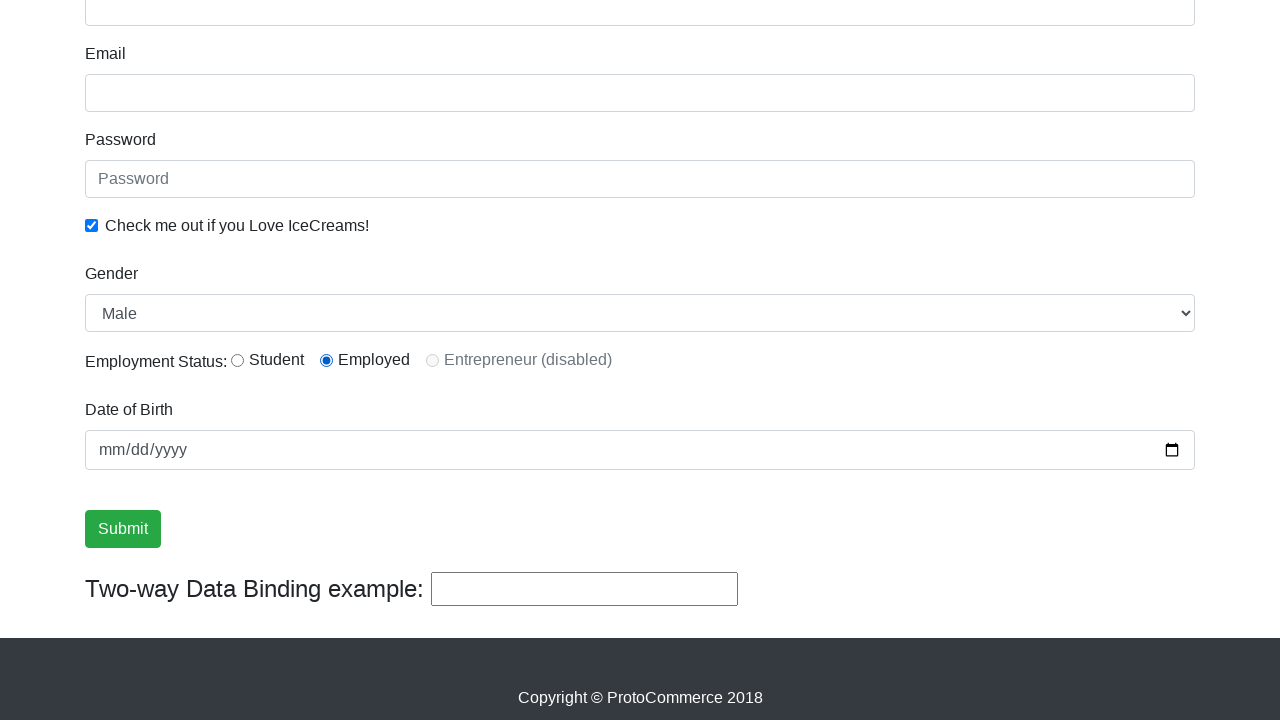

Selected 'Female' from gender dropdown on internal:label="Gender"i
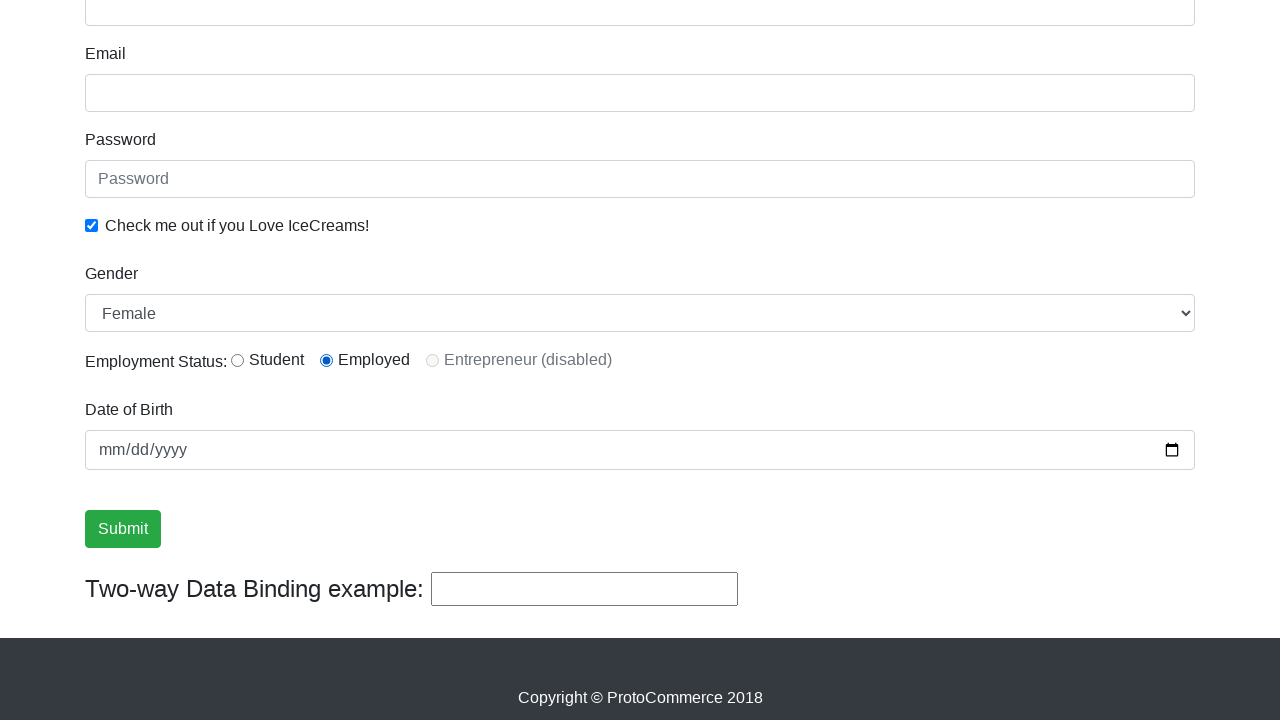

Filled password field with 'abc123' on internal:attr=[placeholder="Password"i]
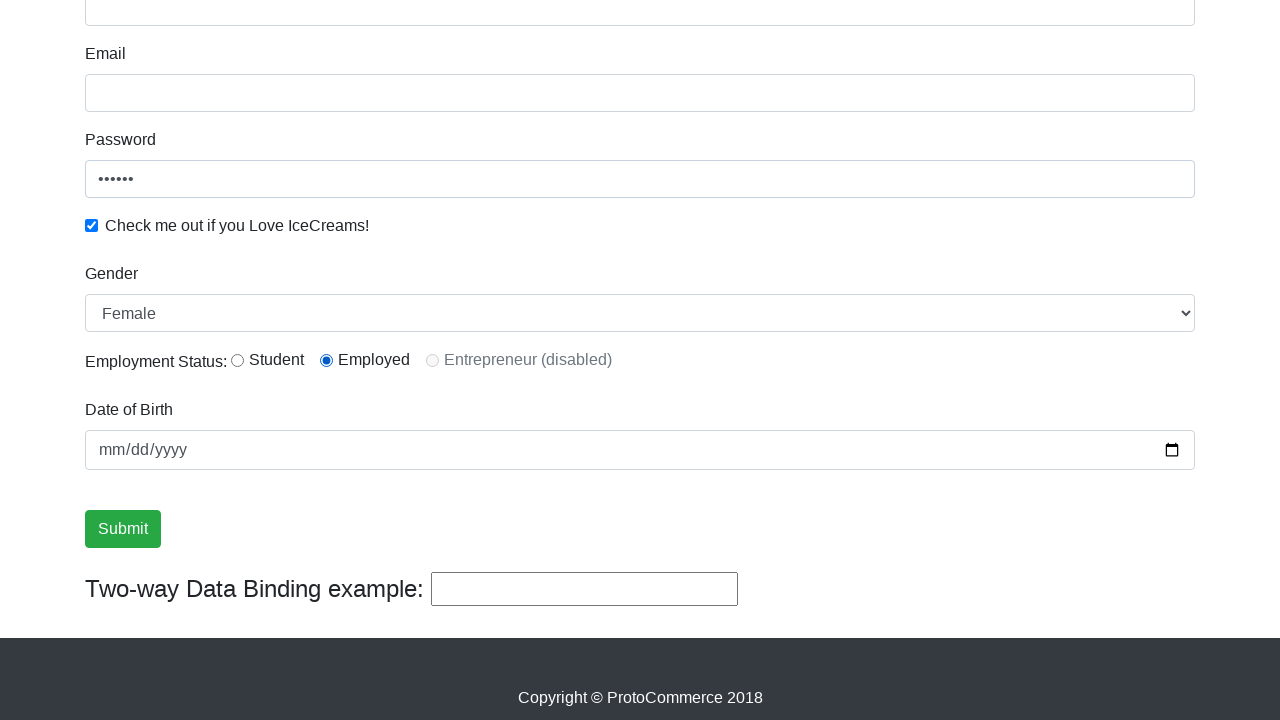

Clicked Submit button to submit the form at (123, 529) on internal:role=button[name="Submit"i]
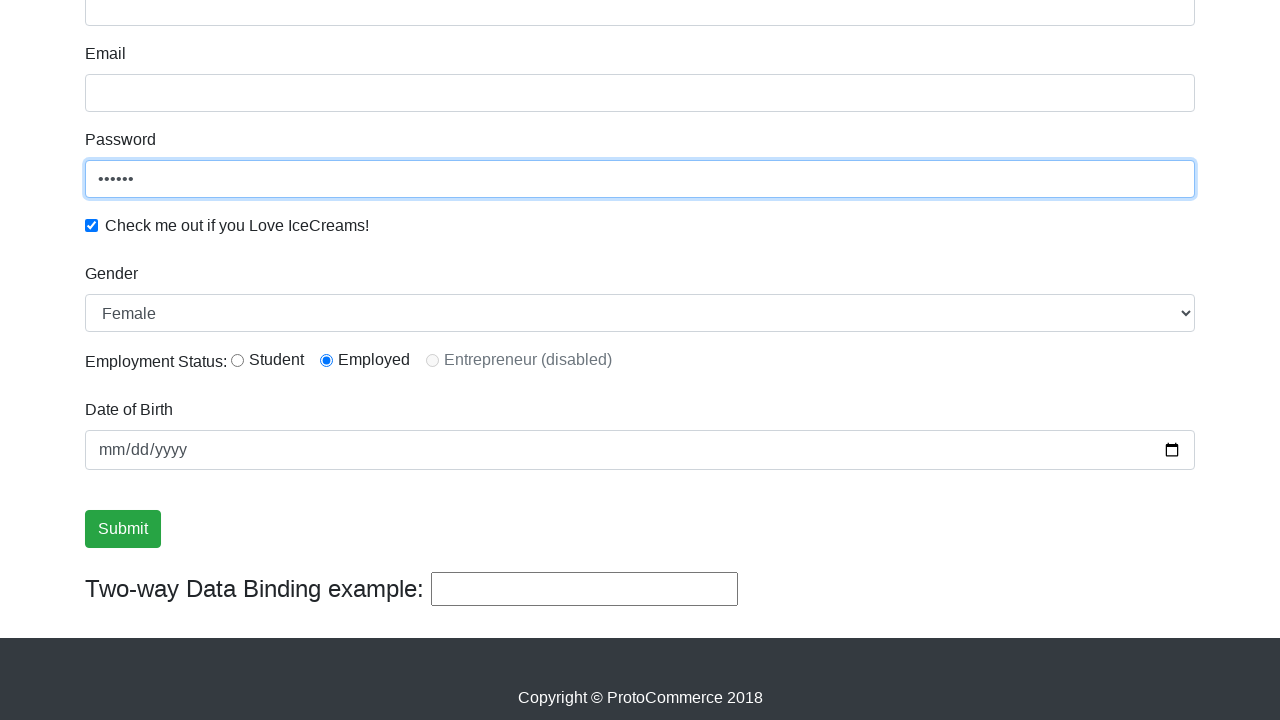

Verified success message is visible
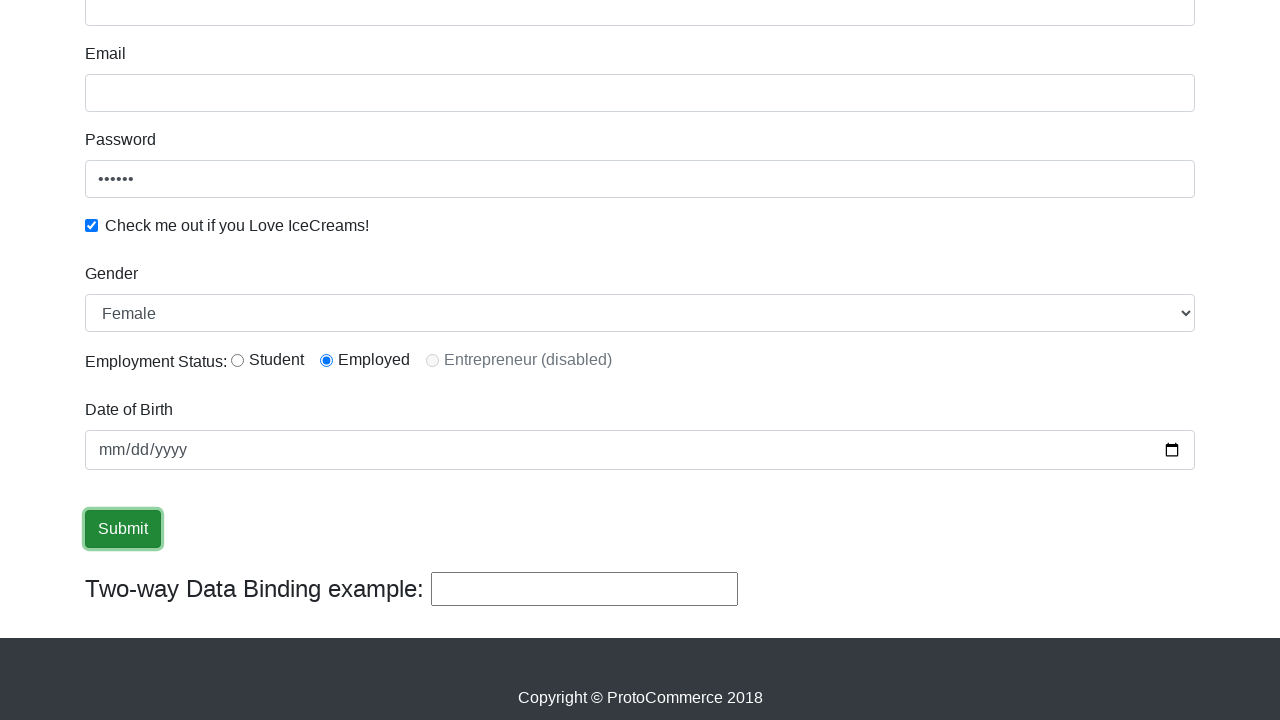

Navigated to Shop page at (349, 28) on internal:role=link[name="Shop"i]
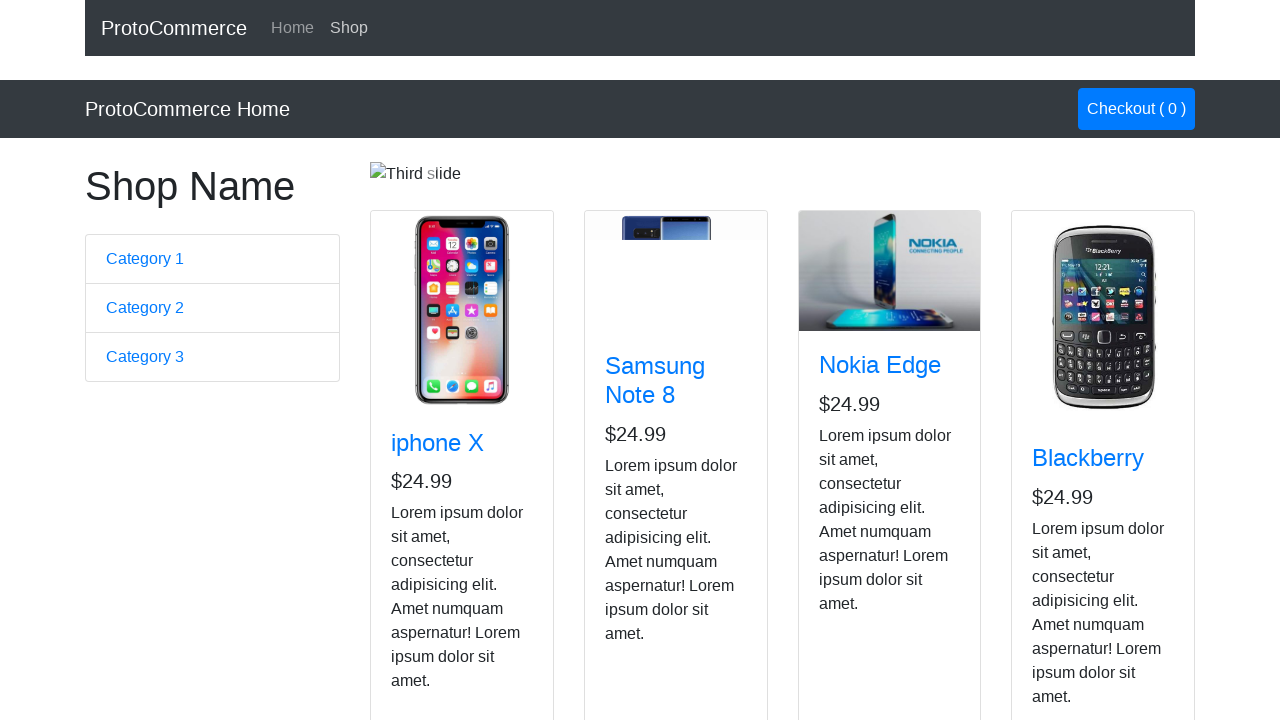

Added Nokia Edge product to cart at (854, 528) on app-card >> internal:has-text="Nokia Edge"i >> internal:role=button
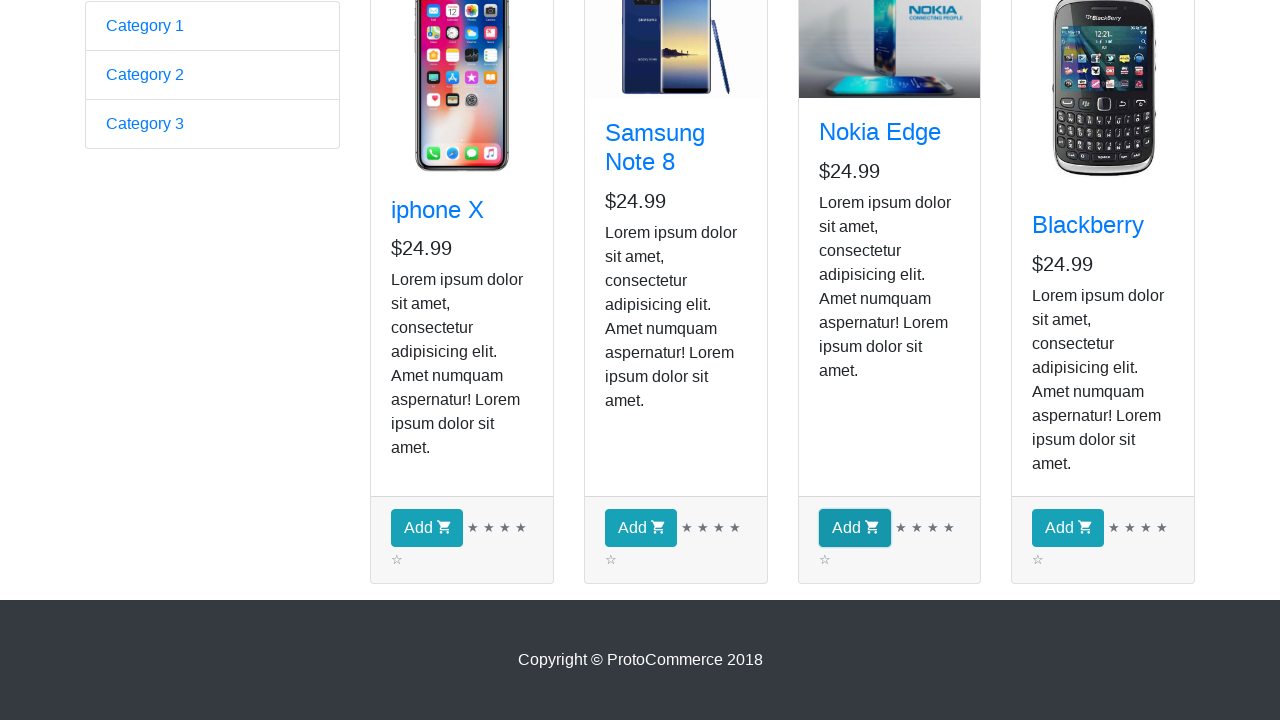

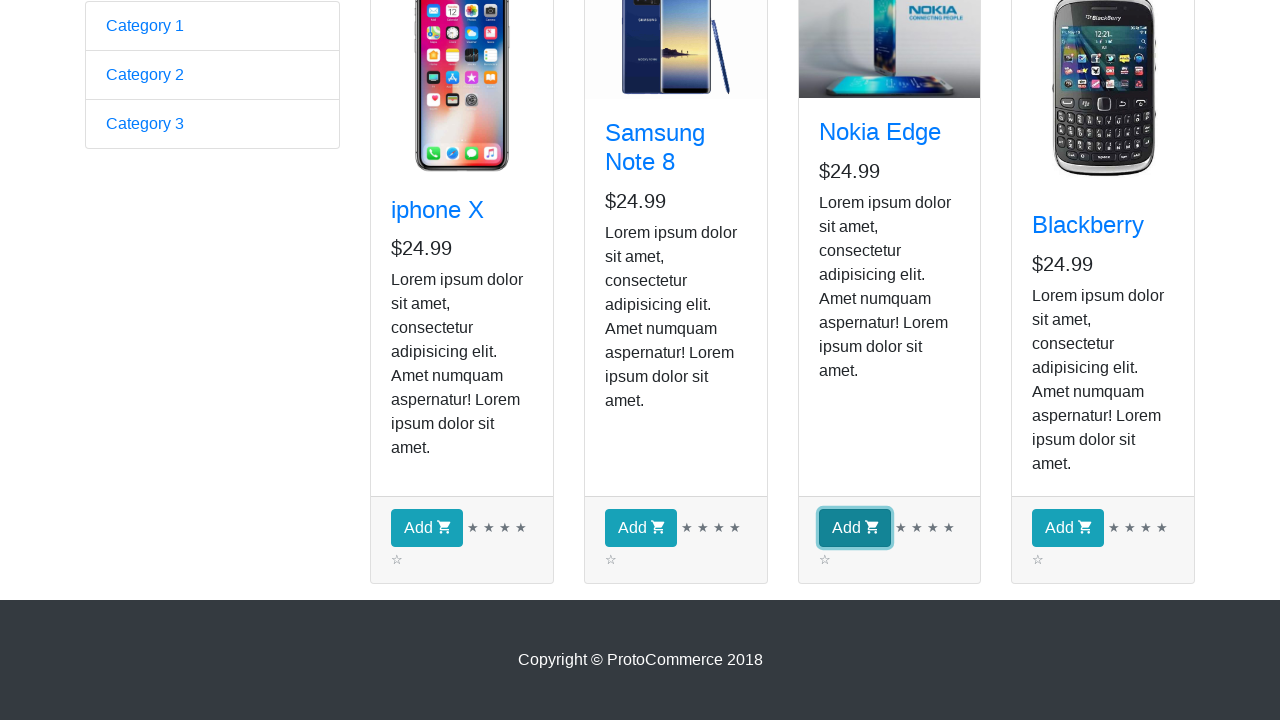